Tests the demo application by clicking the "Quick Start" button and verifying that the "Register" button becomes enabled/visible.

Starting URL: https://demoapps.qspiders.com/

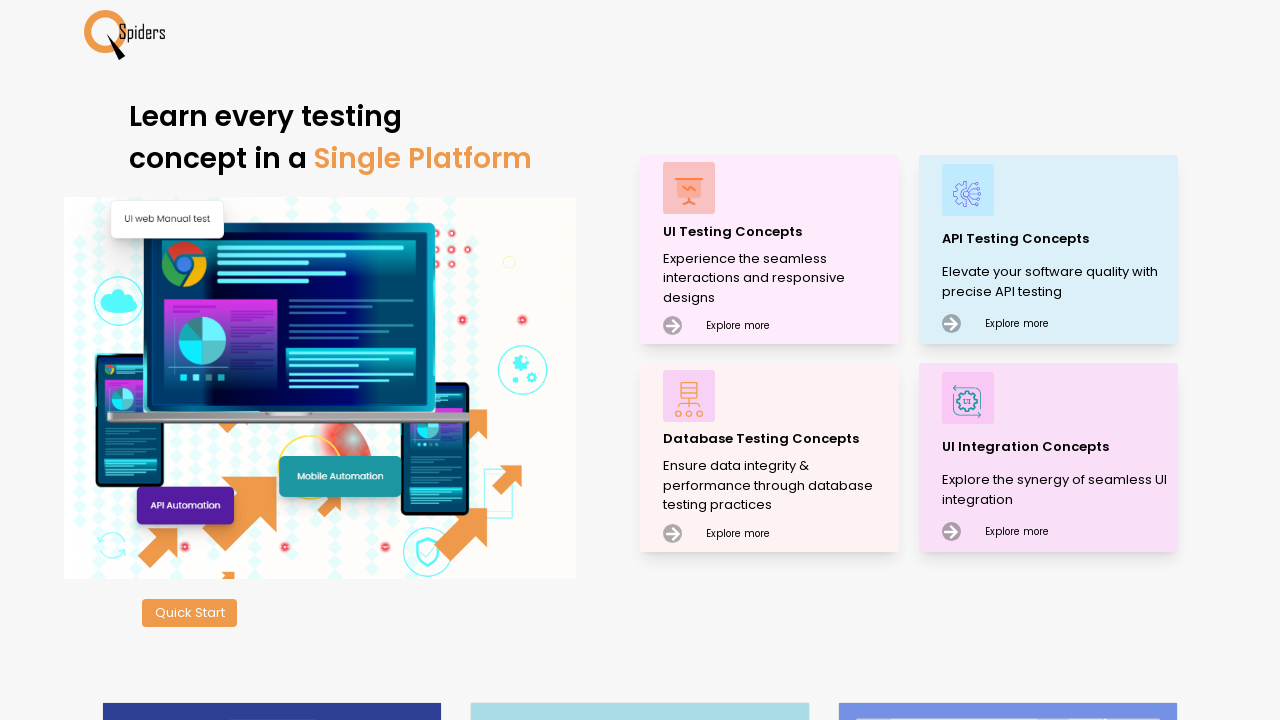

Clicked the 'Quick Start' button at (190, 613) on xpath=//button[text()='Quick Start']
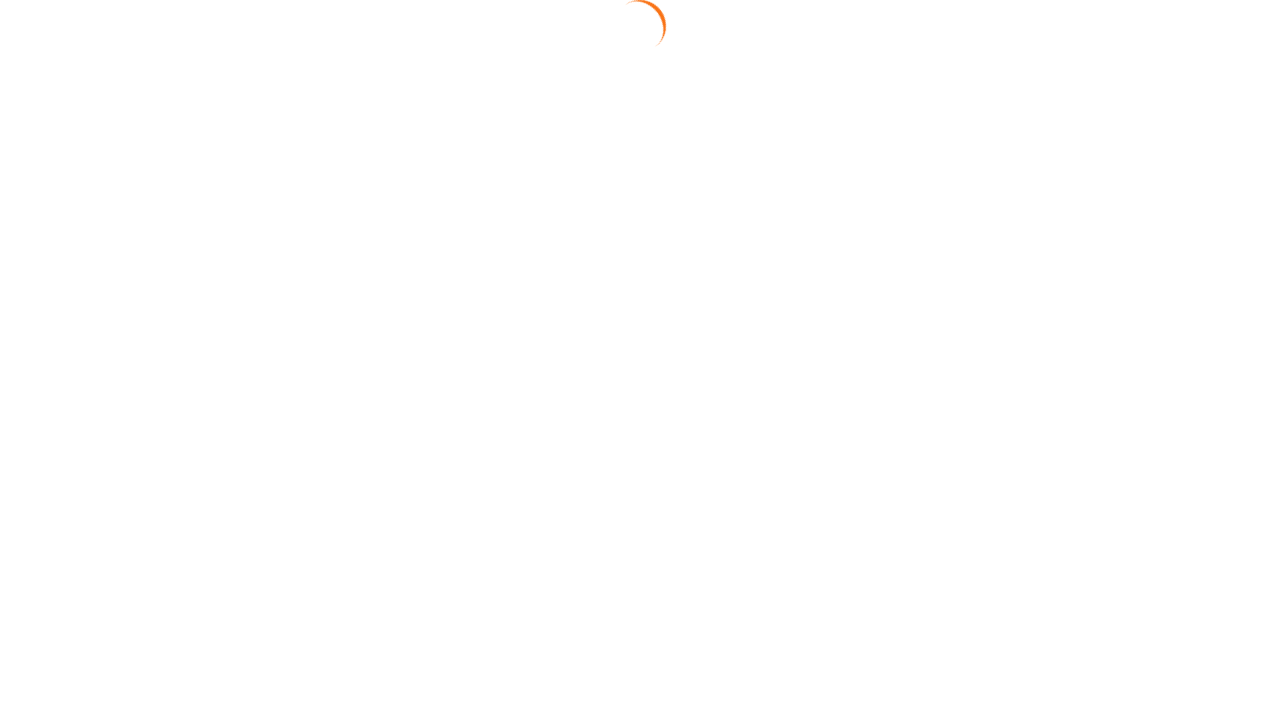

Located the 'Register' button element
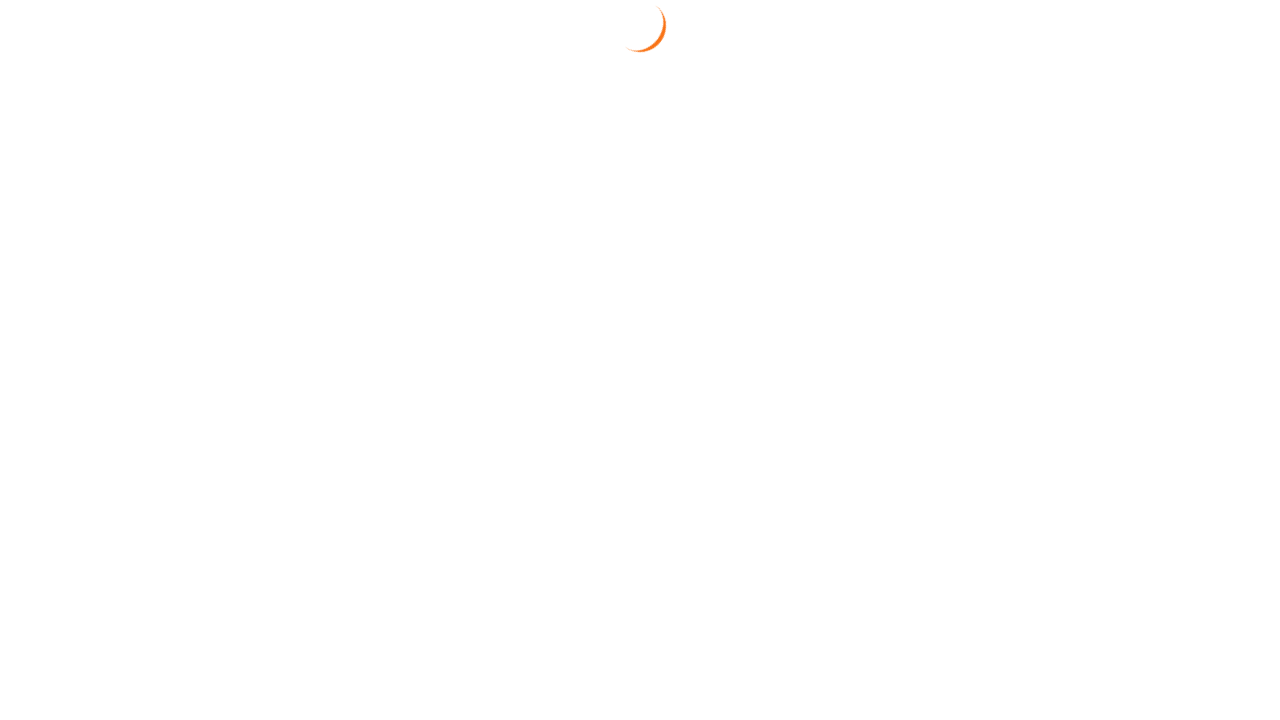

Register button became visible
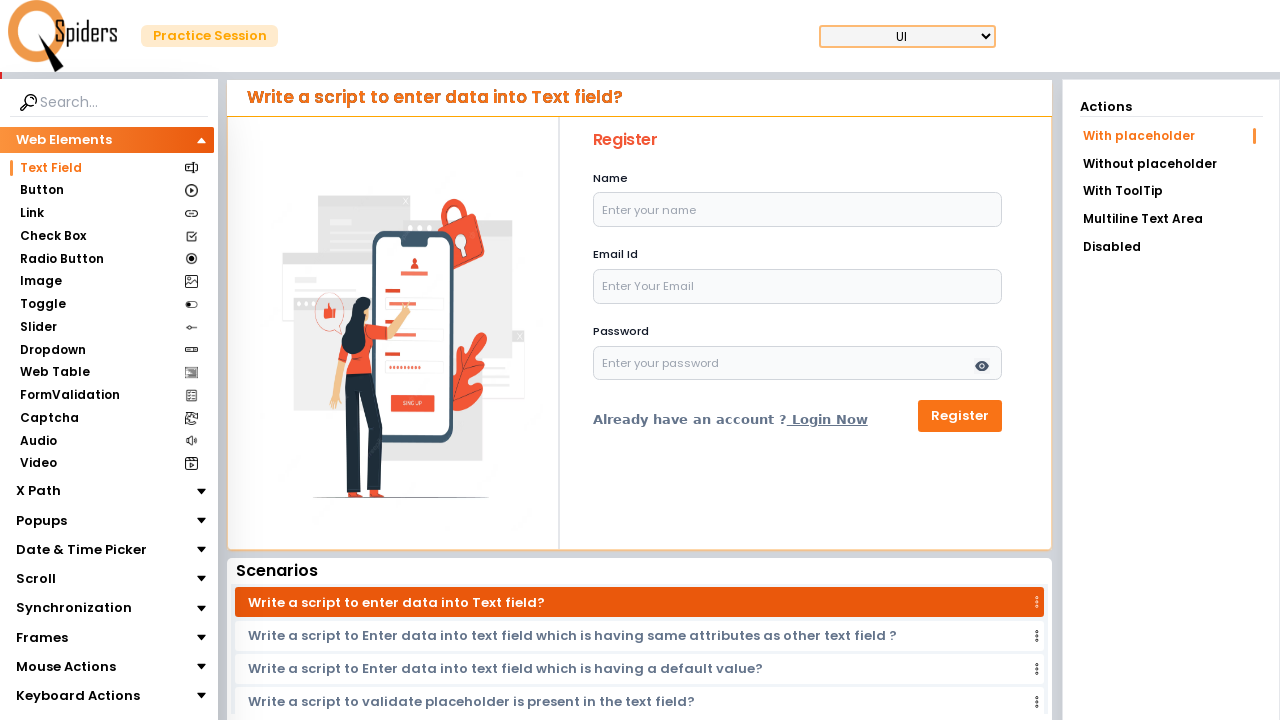

Verified Register button is enabled: True
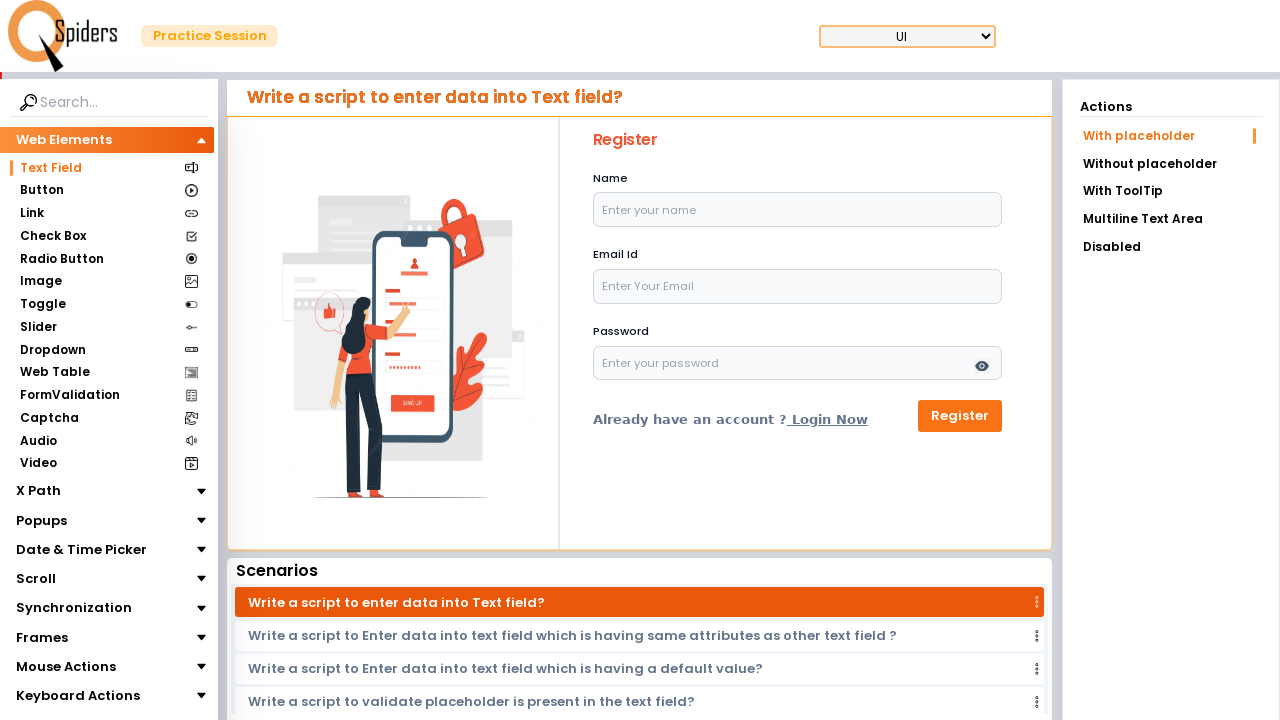

Printed Register button enabled status: True
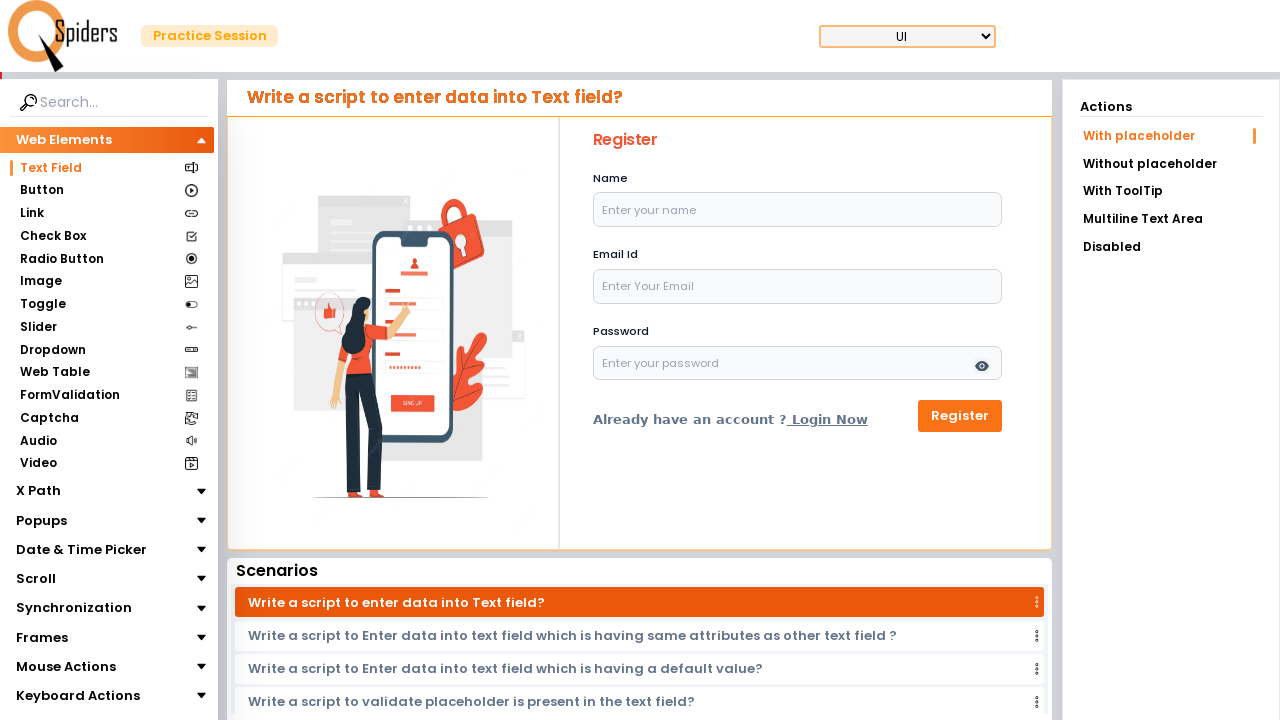

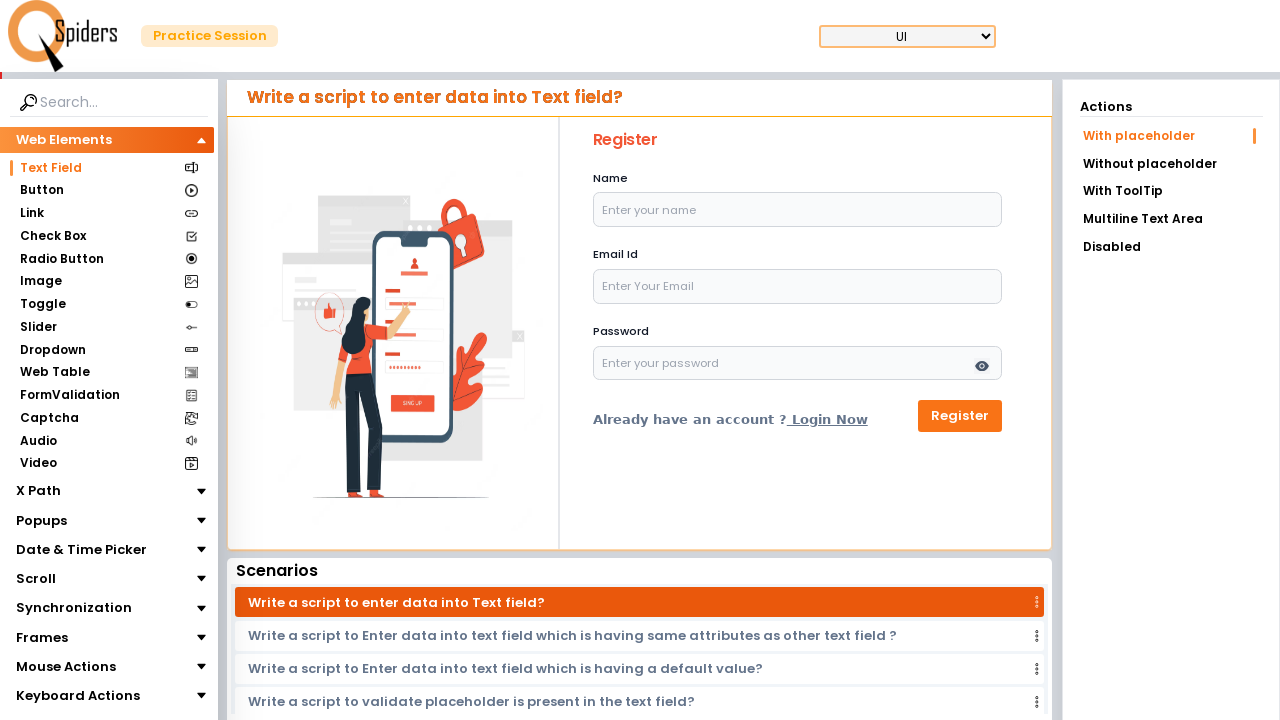